Tests a data types form by filling all input fields with sample data (leaving zip code empty intentionally), submitting the form, and allowing verification of field validation states via CSS background colors.

Starting URL: https://bonigarcia.dev/selenium-webdriver-java/data-types.html

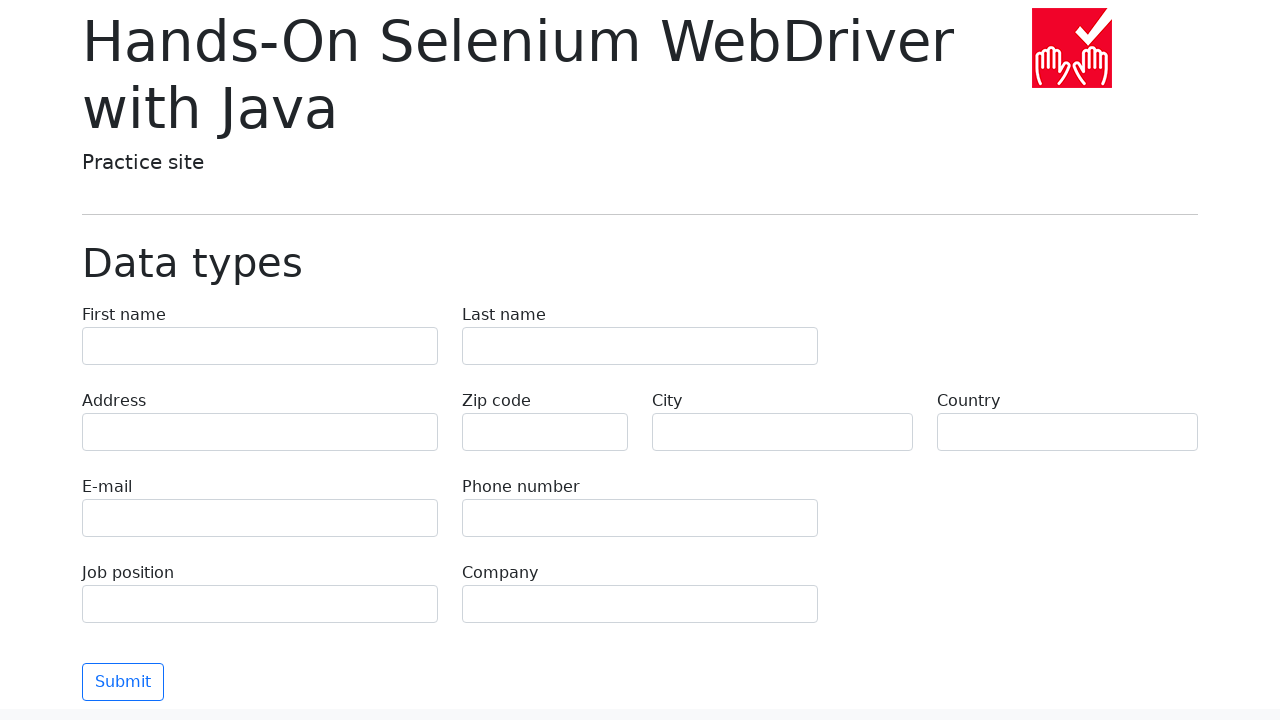

Filled first name field with 'Иван' on input[name='first-name']
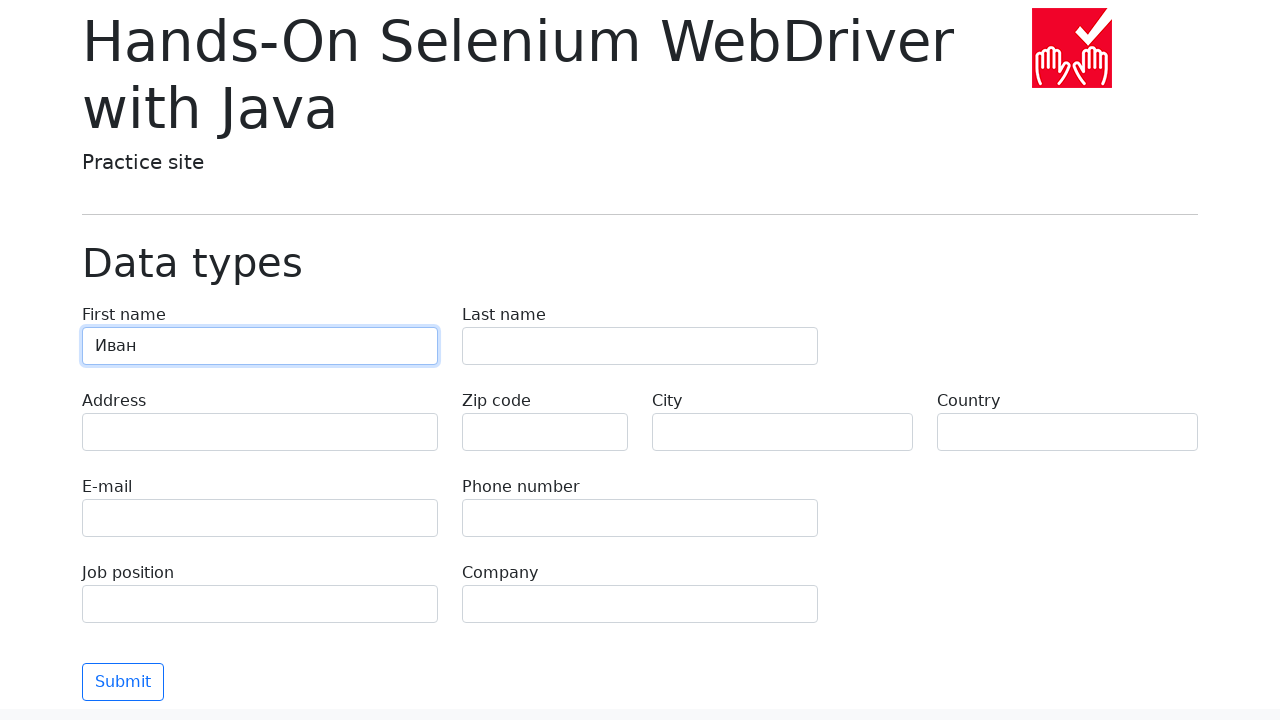

Filled last name field with 'Петров' on input[name='last-name']
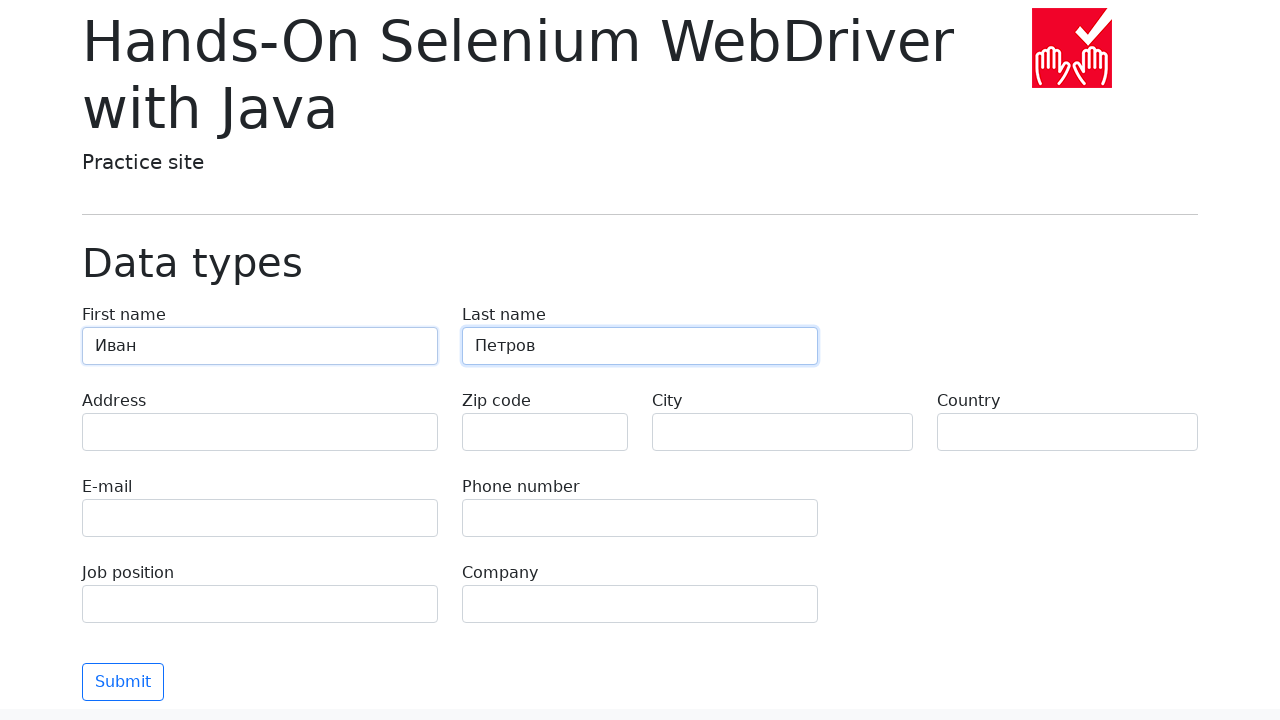

Filled address field with 'Ленина, 55-3' on input[name='address']
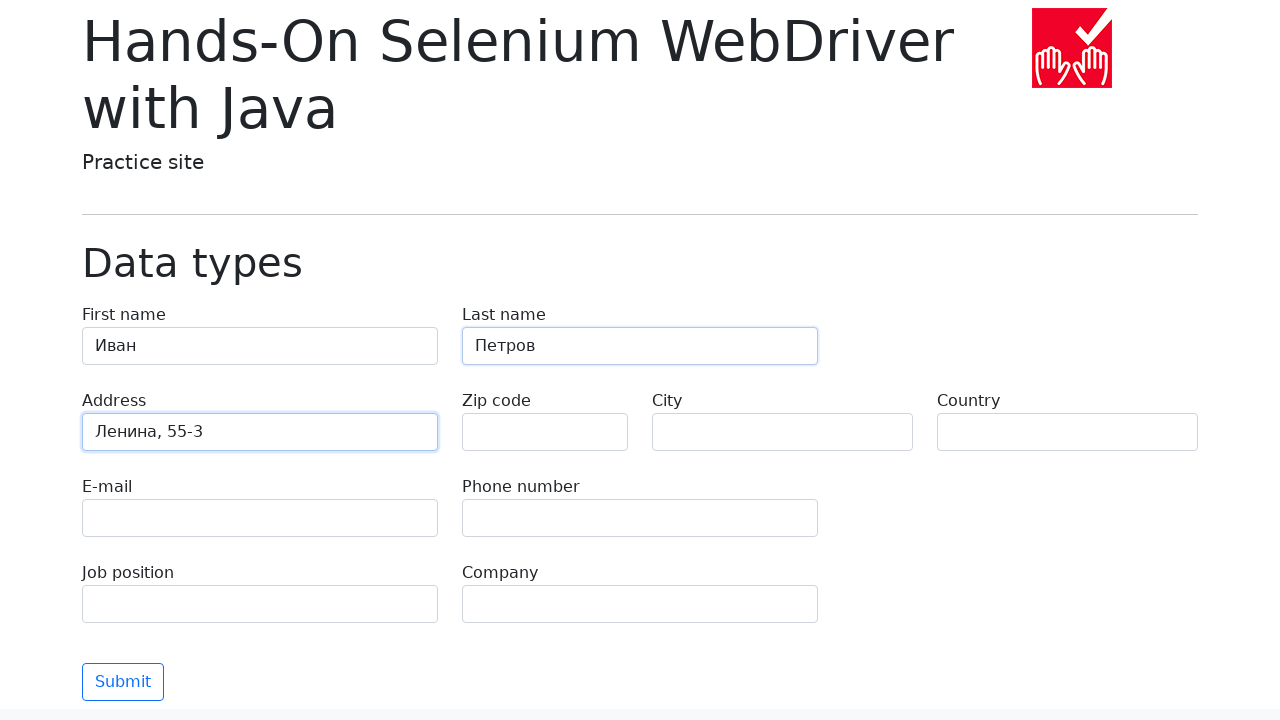

Filled email field with 'test@skypro.com' on input[name='e-mail']
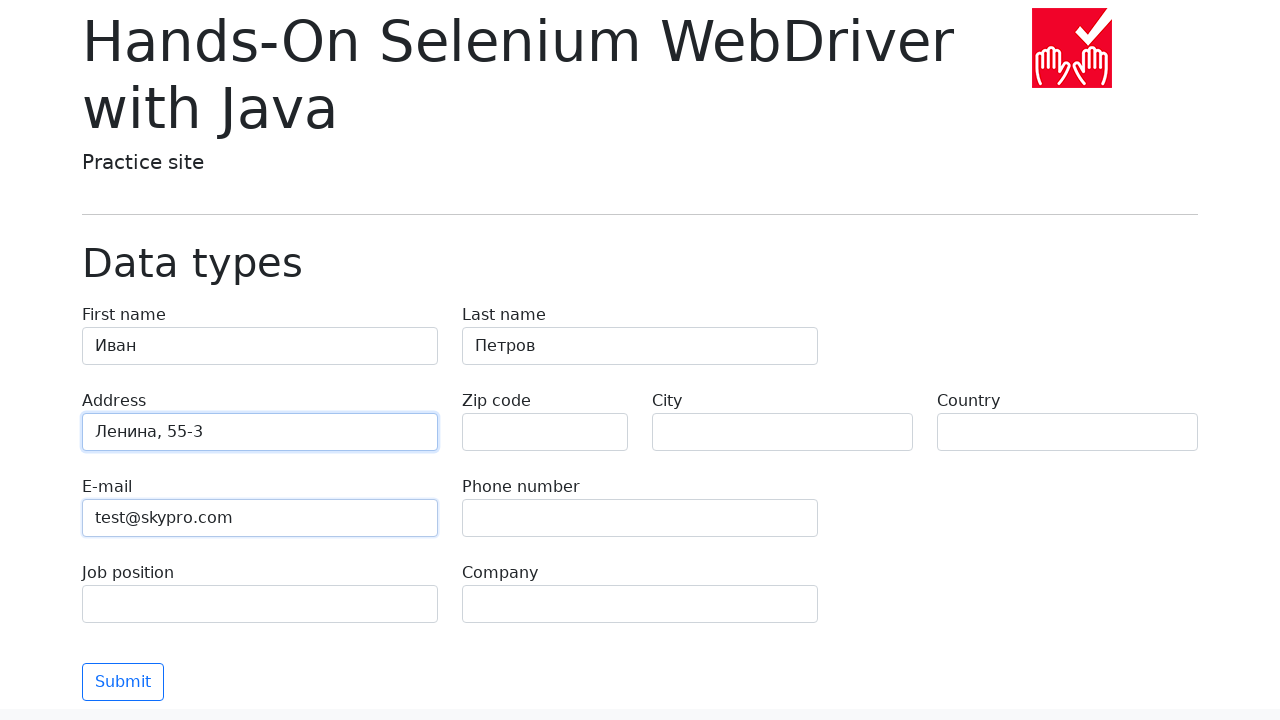

Filled phone field with '+79858999988787' on input[name='phone']
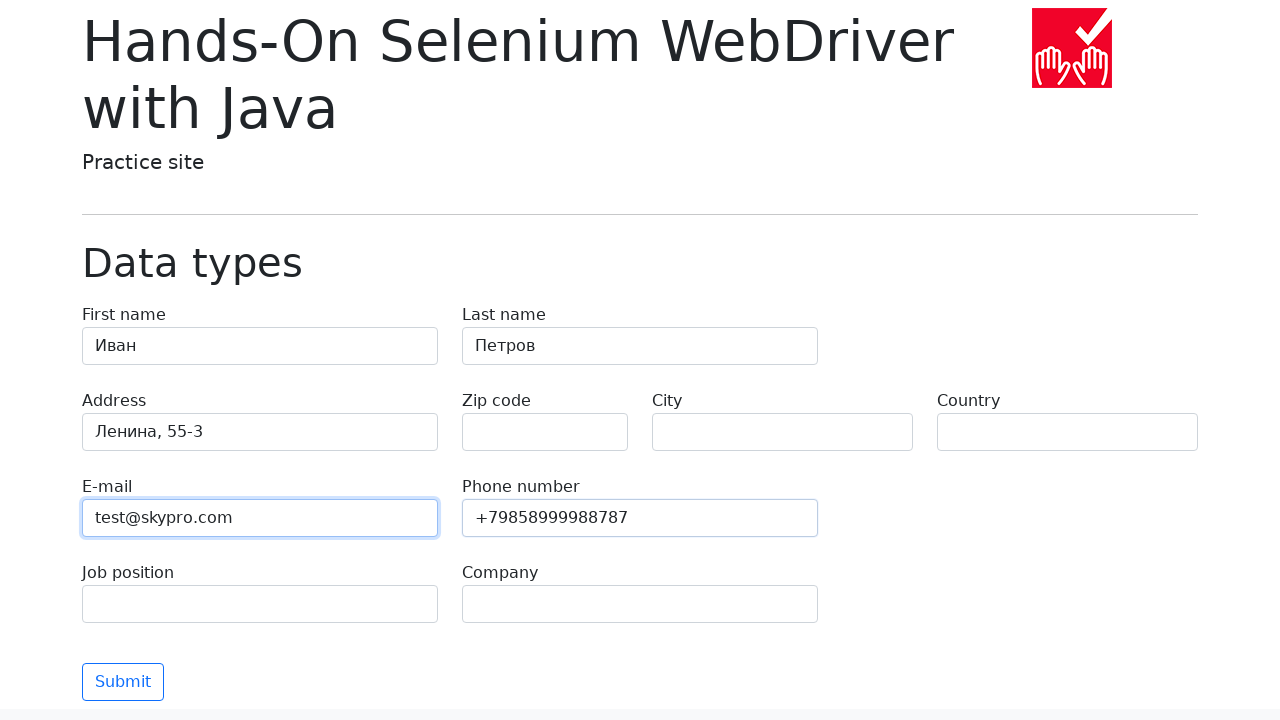

Left zip code field empty for validation testing on input[name='zip-code']
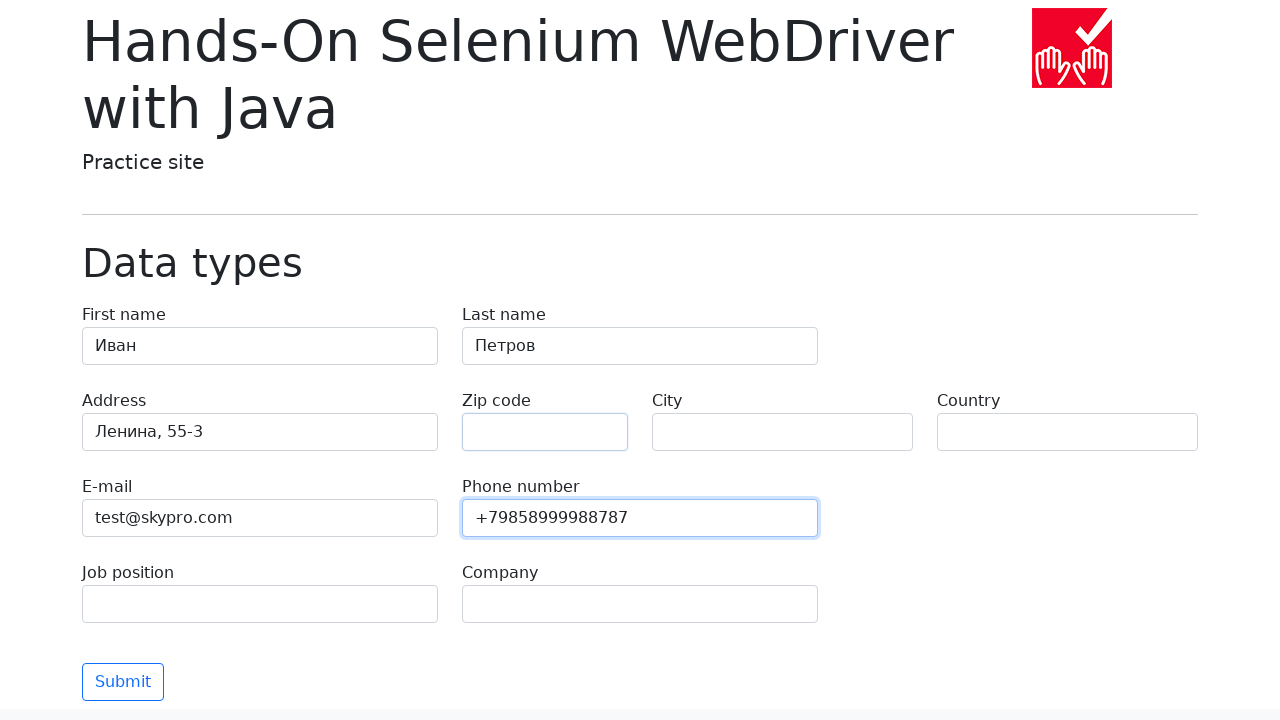

Filled city field with 'Москва' on input[name='city']
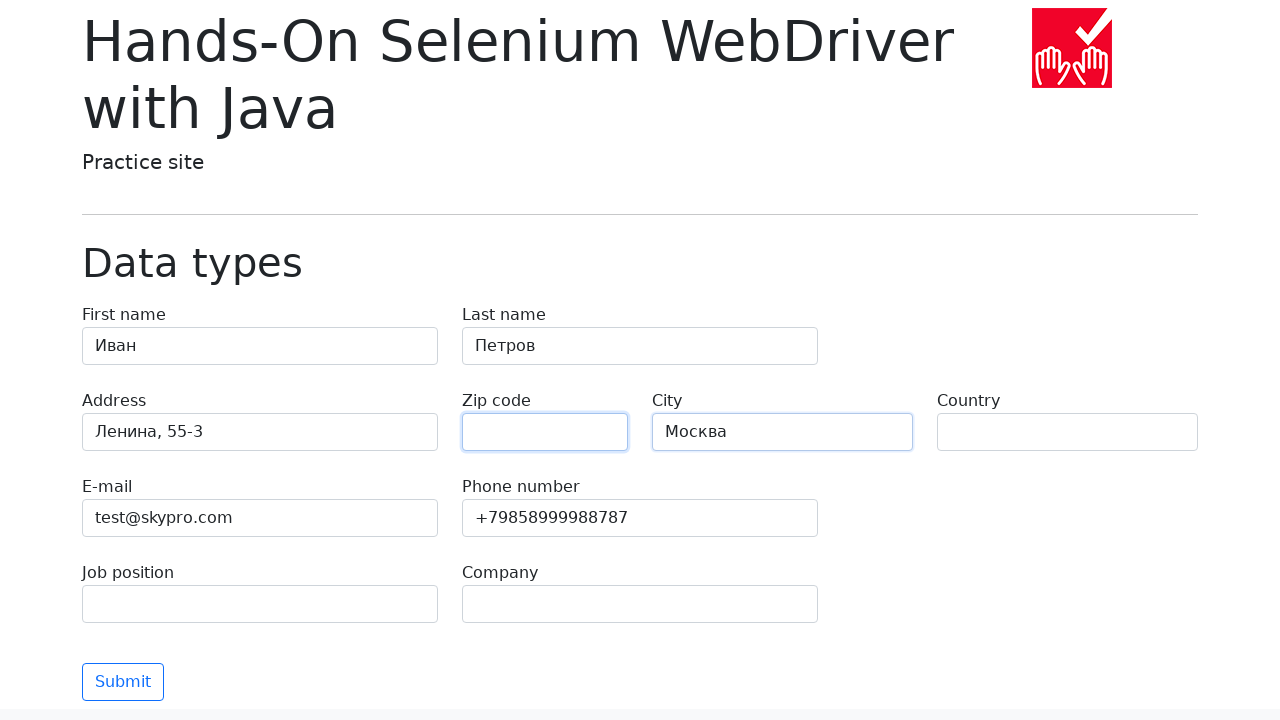

Filled country field with 'Россия' on input[name='country']
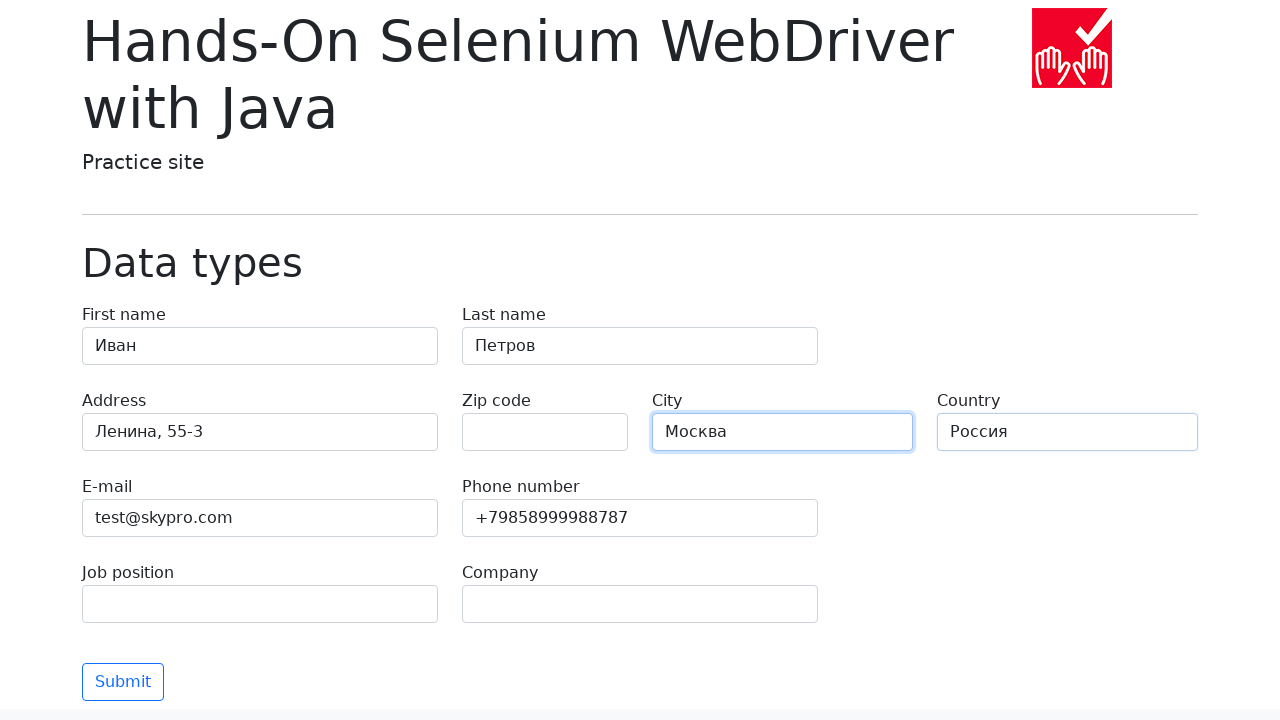

Filled job position field with 'QA' on input[name='job-position']
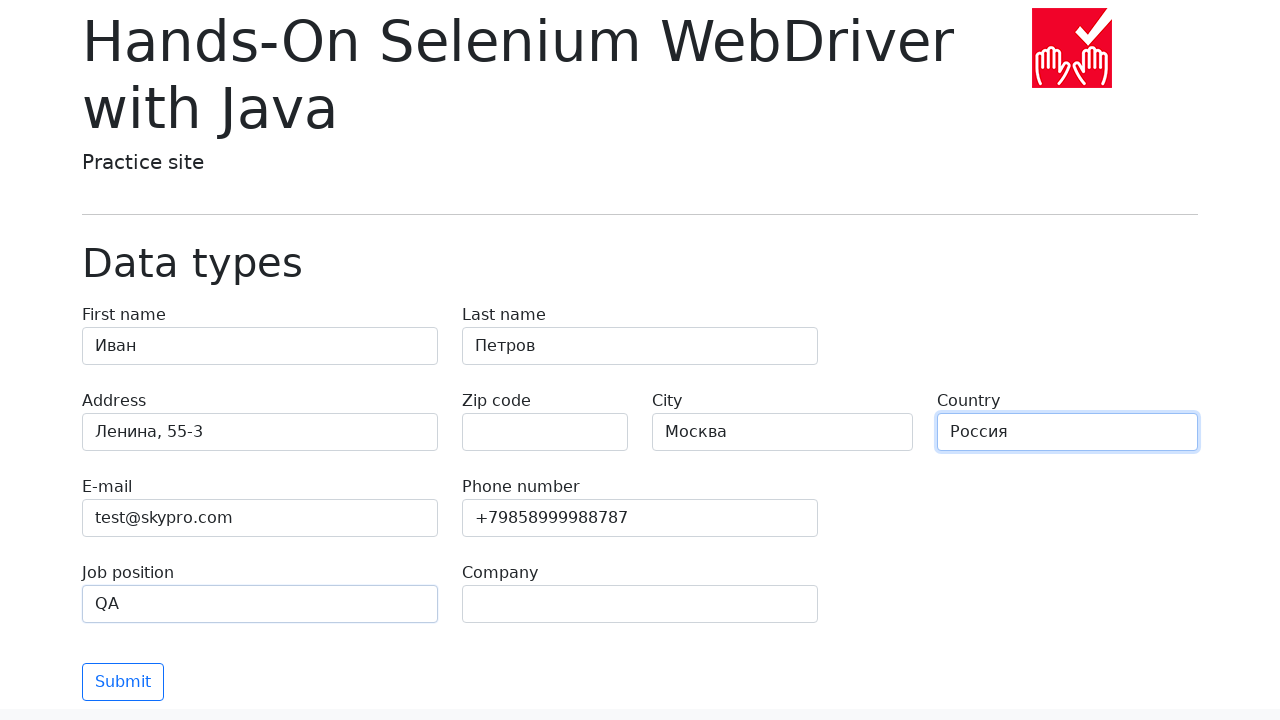

Filled company field with 'SkyPro' on input[name='company']
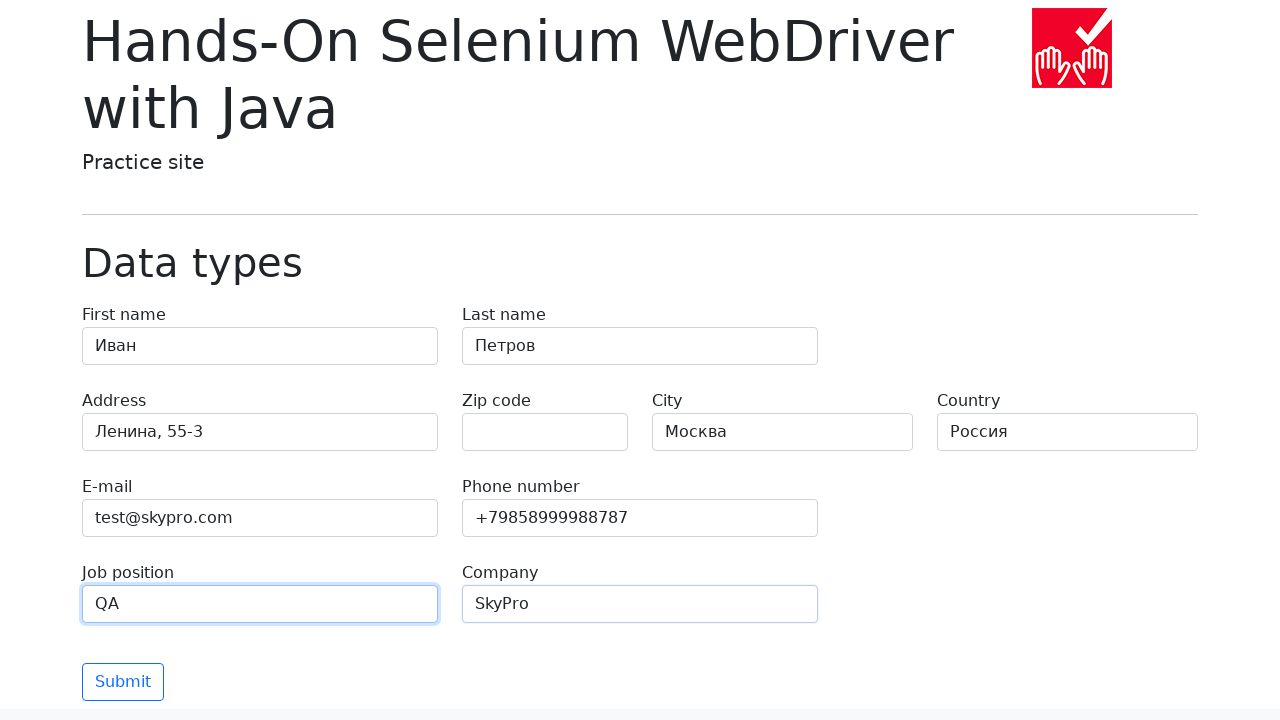

Clicked submit button to submit the form at (123, 682) on button[type='submit']
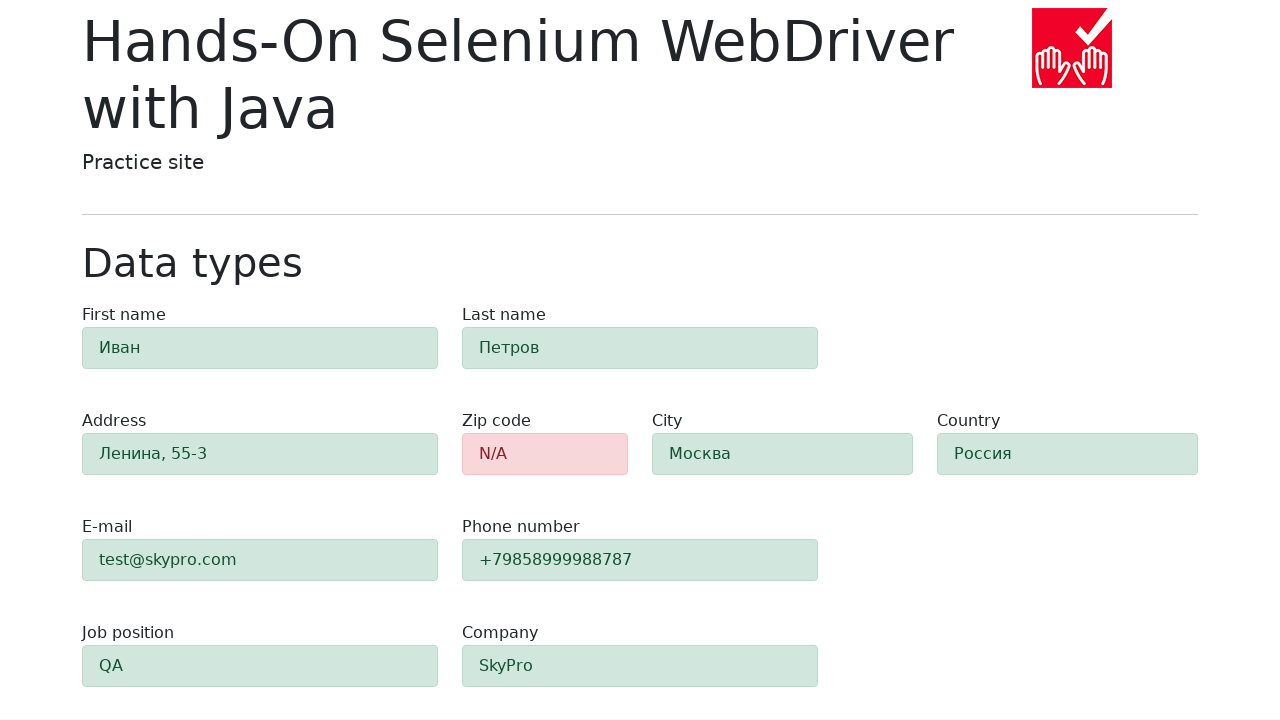

Form validation results loaded, alert element appeared
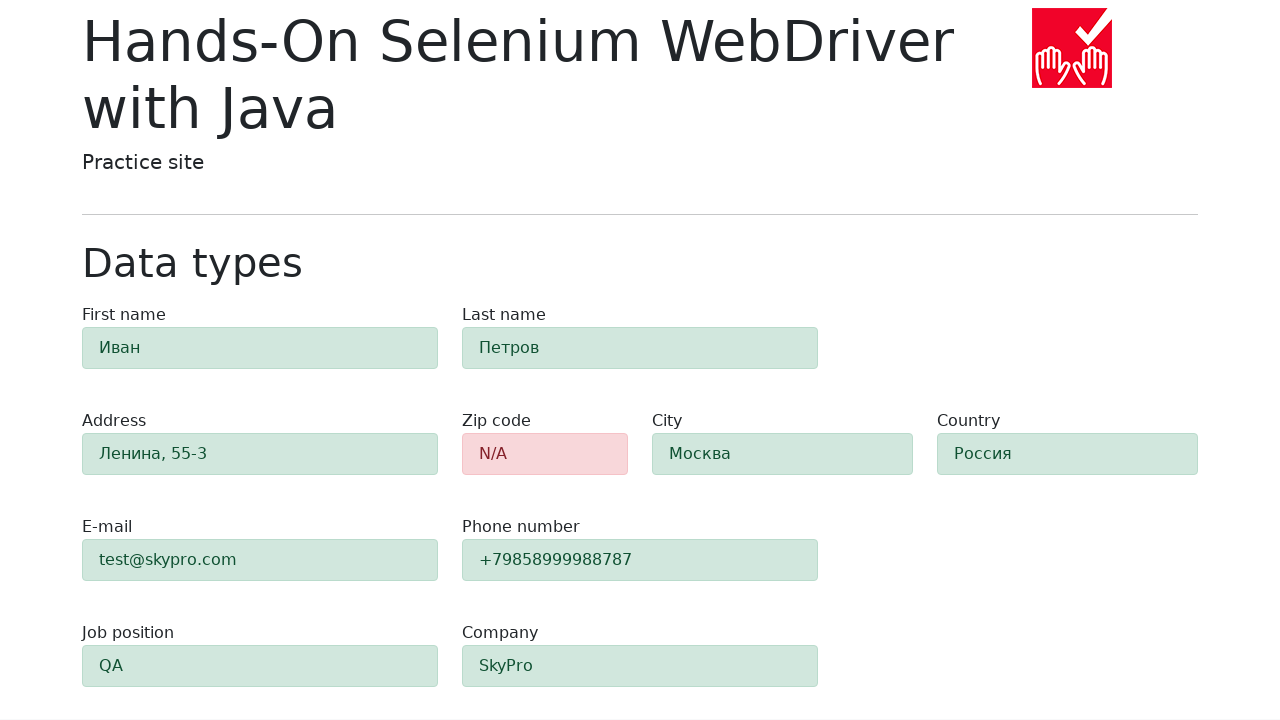

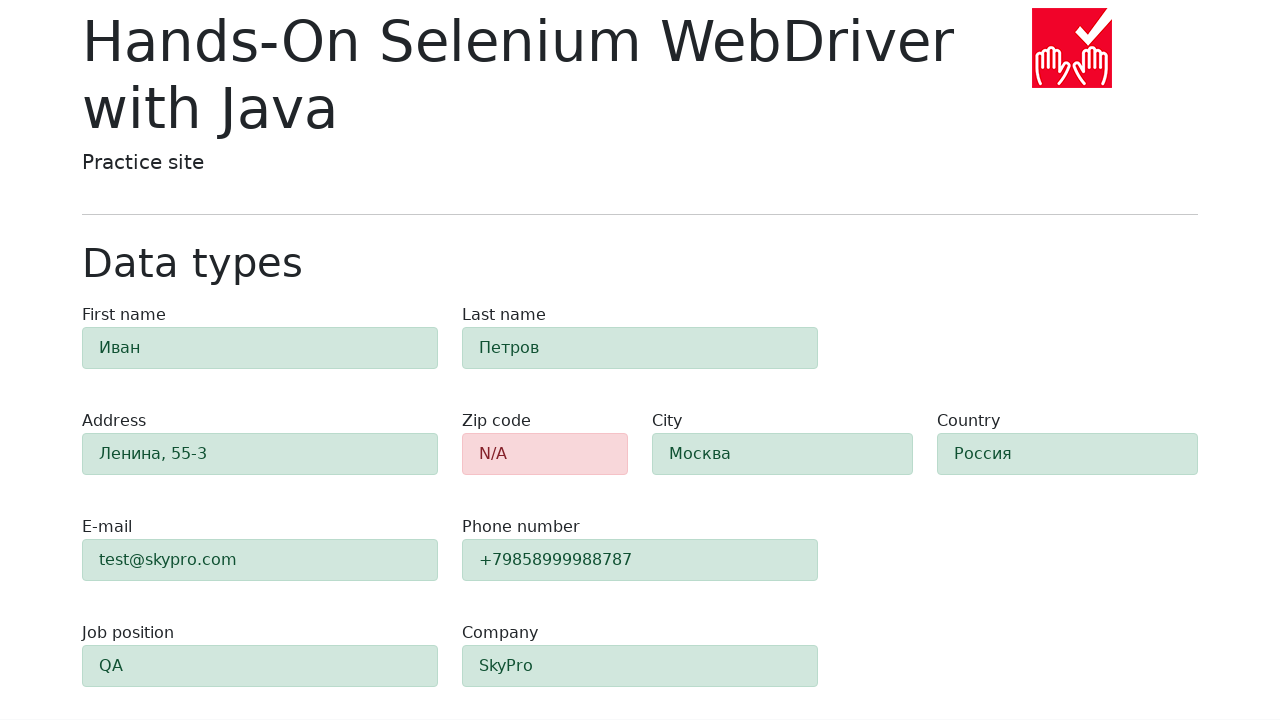